Tests a sign-up form by selecting a language from dropdown, filling in user details (name, organization, email), agreeing to terms, and submitting the form to verify a welcome email message is displayed

Starting URL: http://jt-dev.azurewebsites.net/#/SignUp

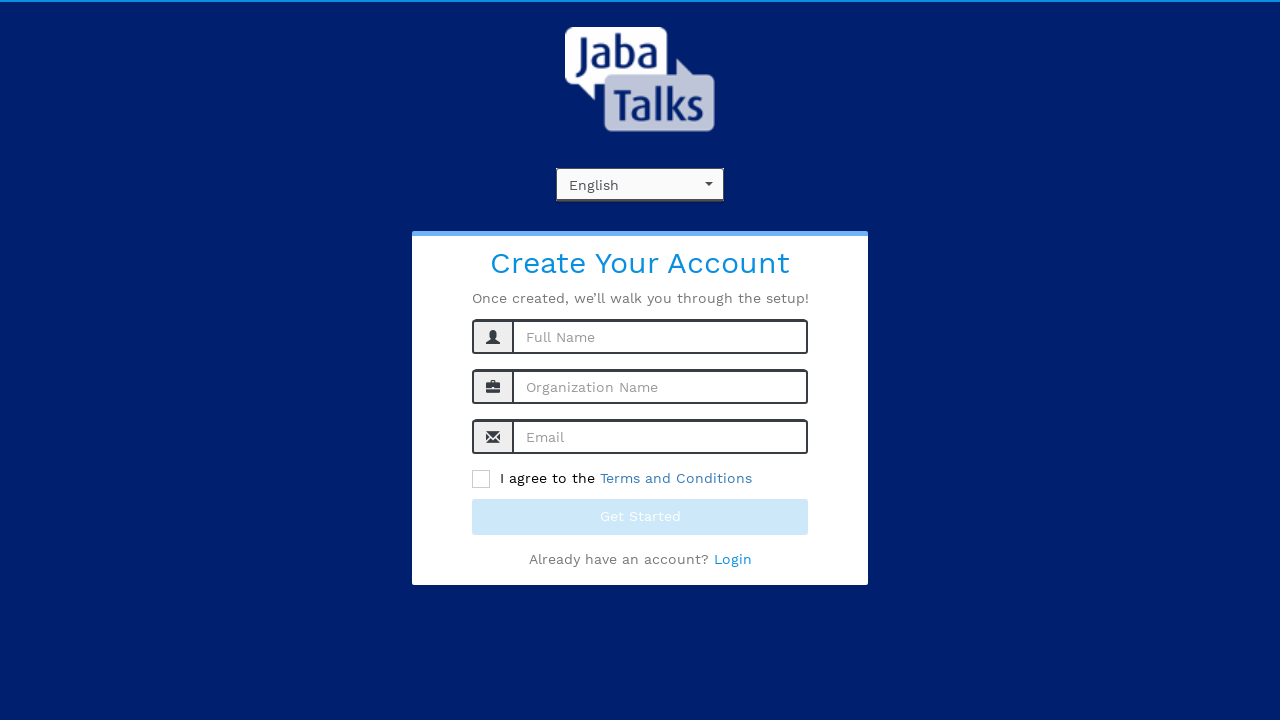

Clicked language dropdown to open options at (640, 184) on #language
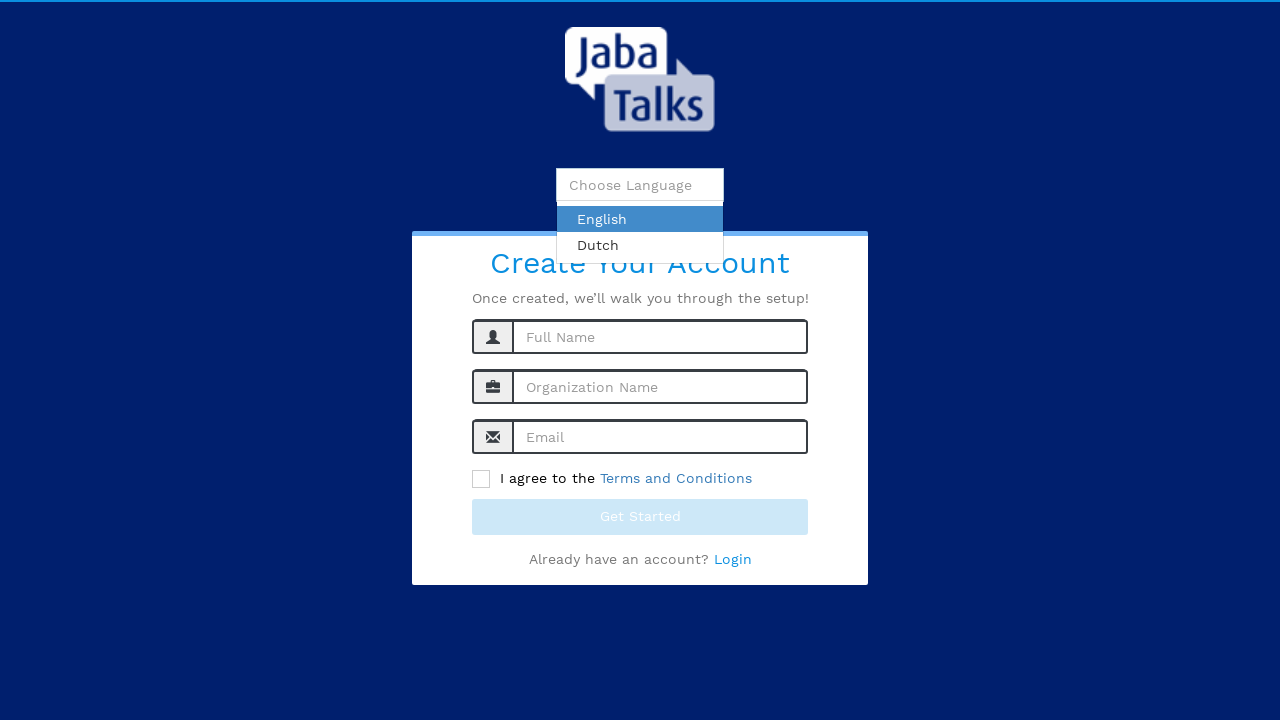

Dropdown options became visible
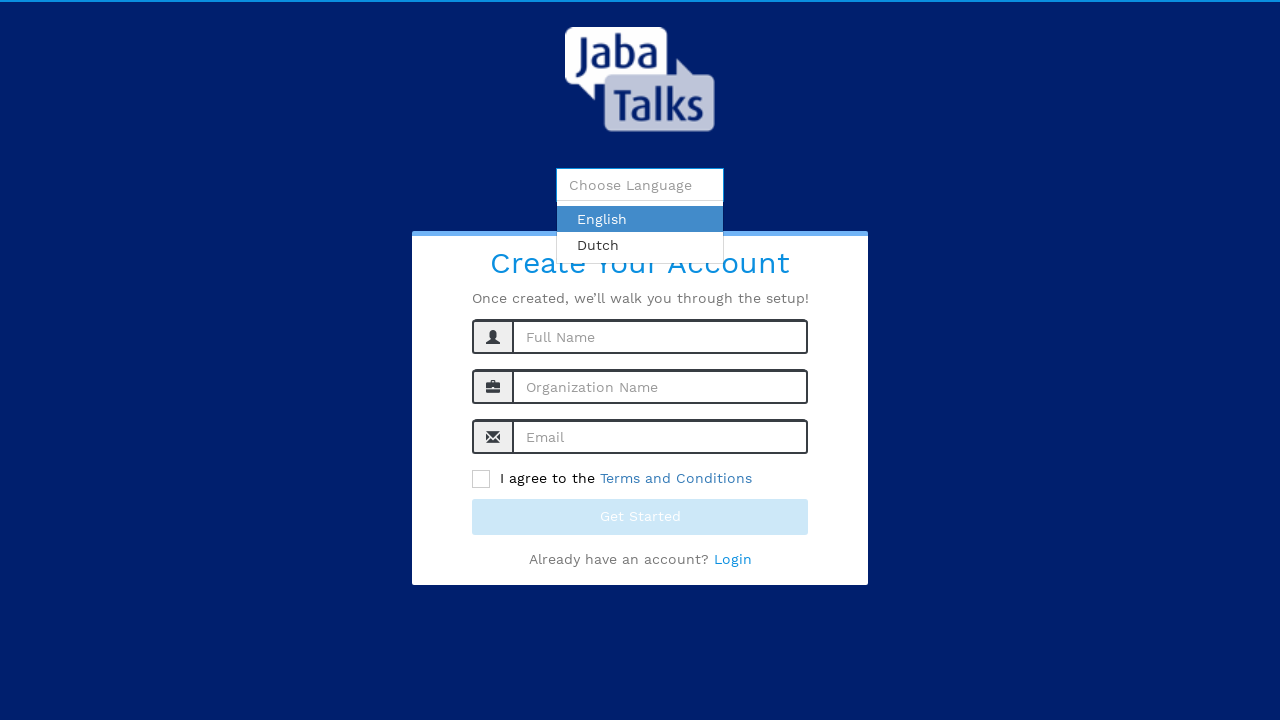

Retrieved first language option:  English 
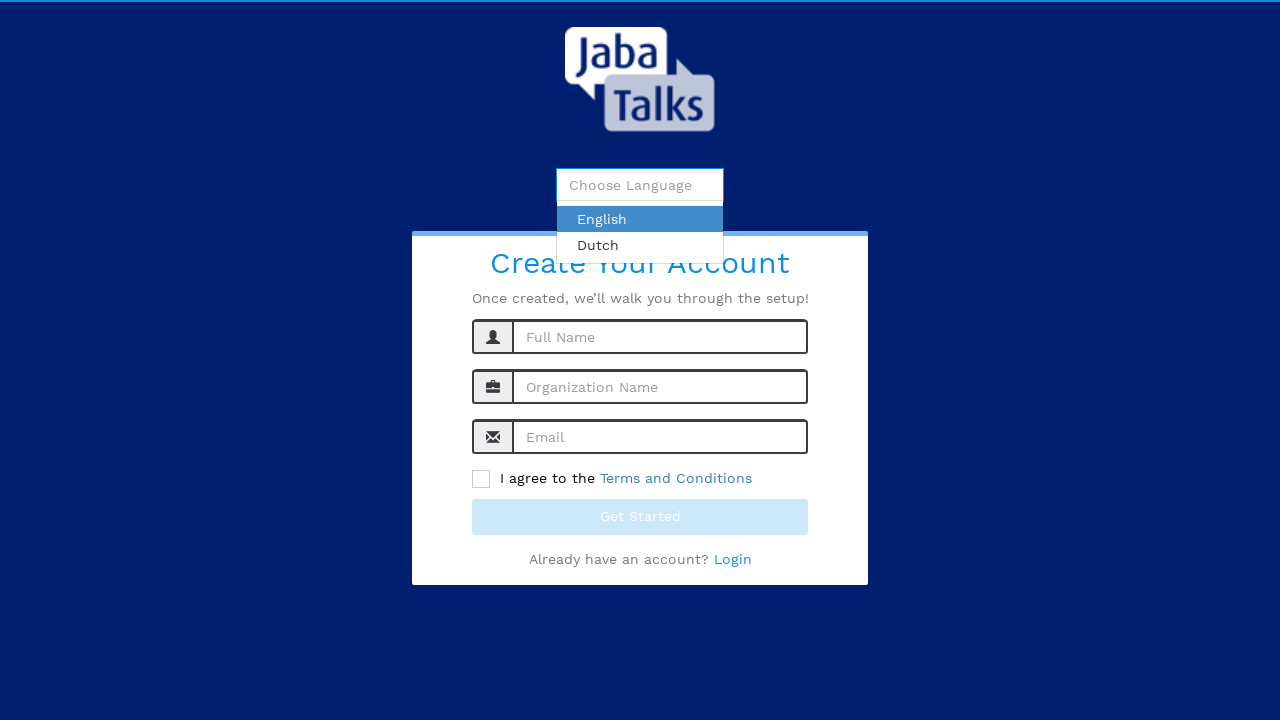

Retrieved second language option:  Dutch 
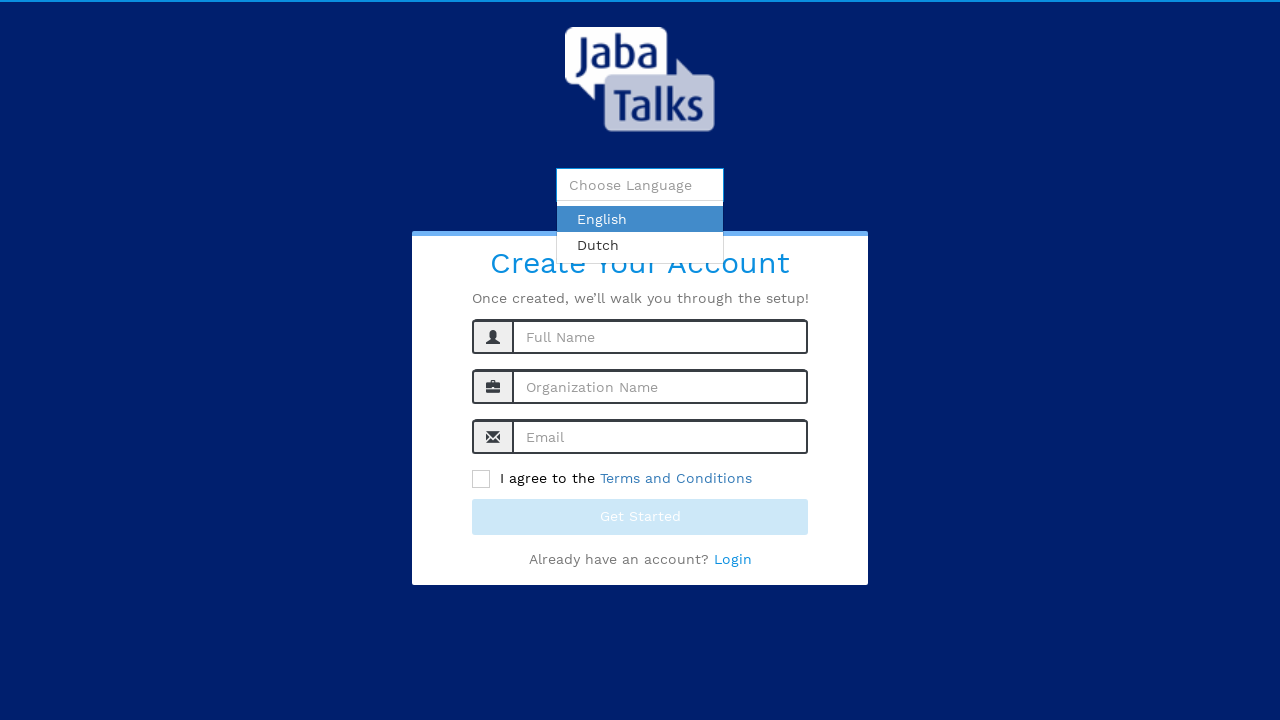

Selected first language option:  English  at (640, 219) on #ui-select-choices-row-1-0
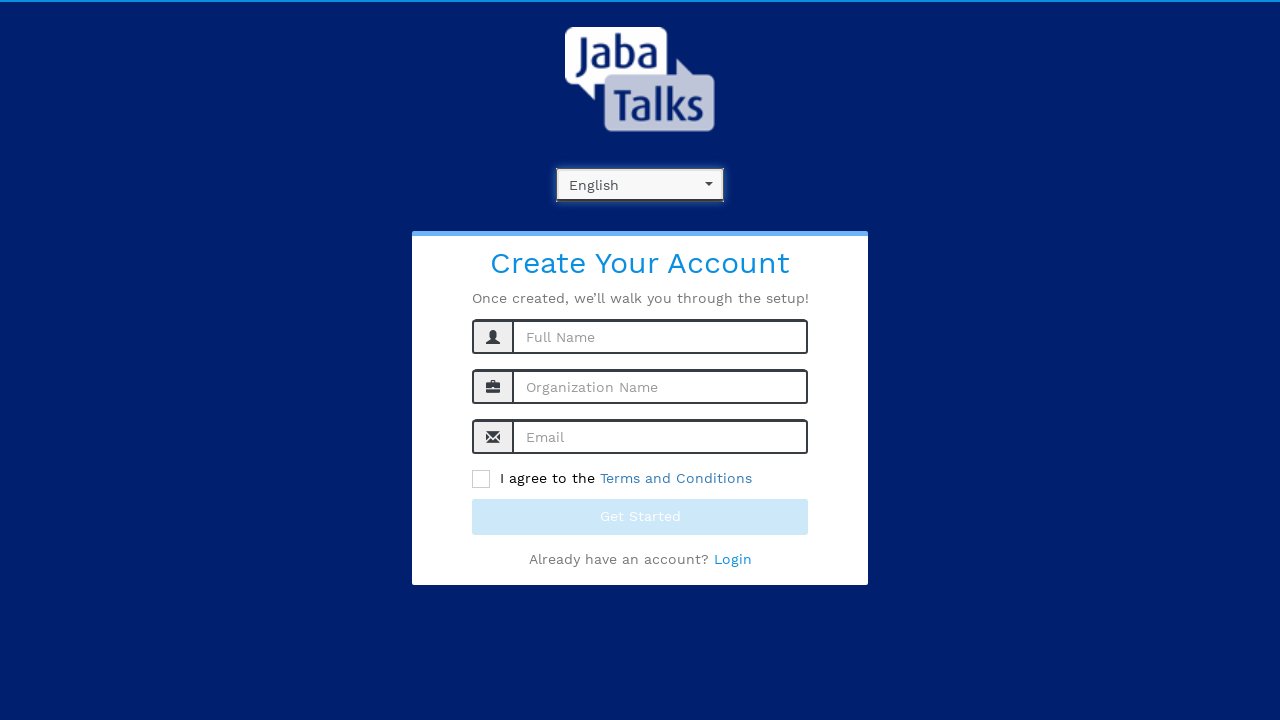

Filled in name field with 'John Smith' on #name
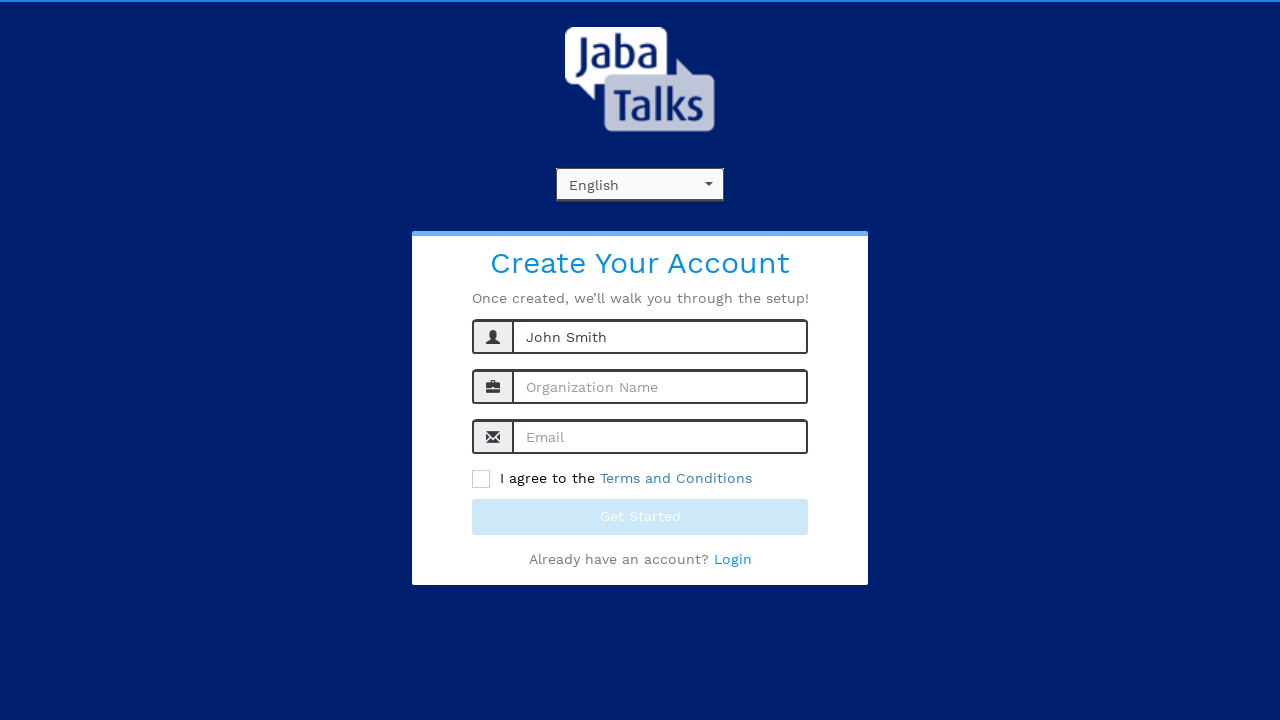

Filled in organization field with 'Tech Solutions Inc' on #orgName
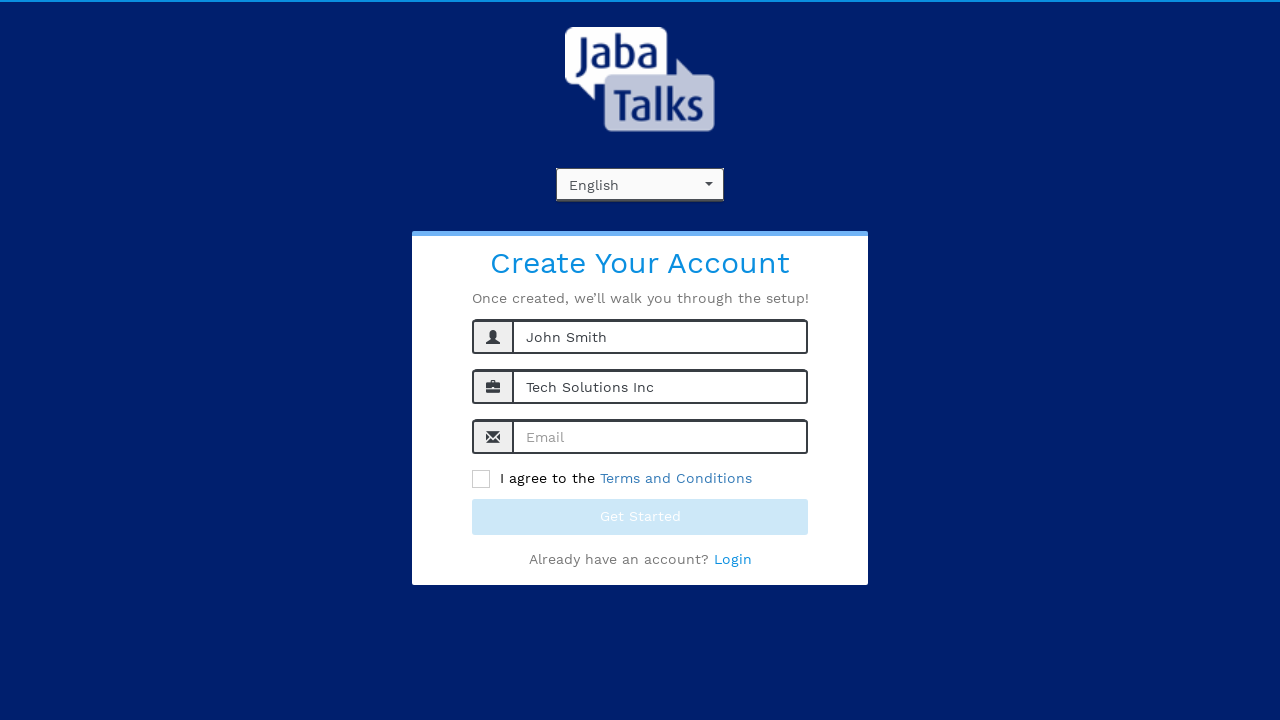

Filled in email field with 'testuser347@example.com' on #singUpEmail
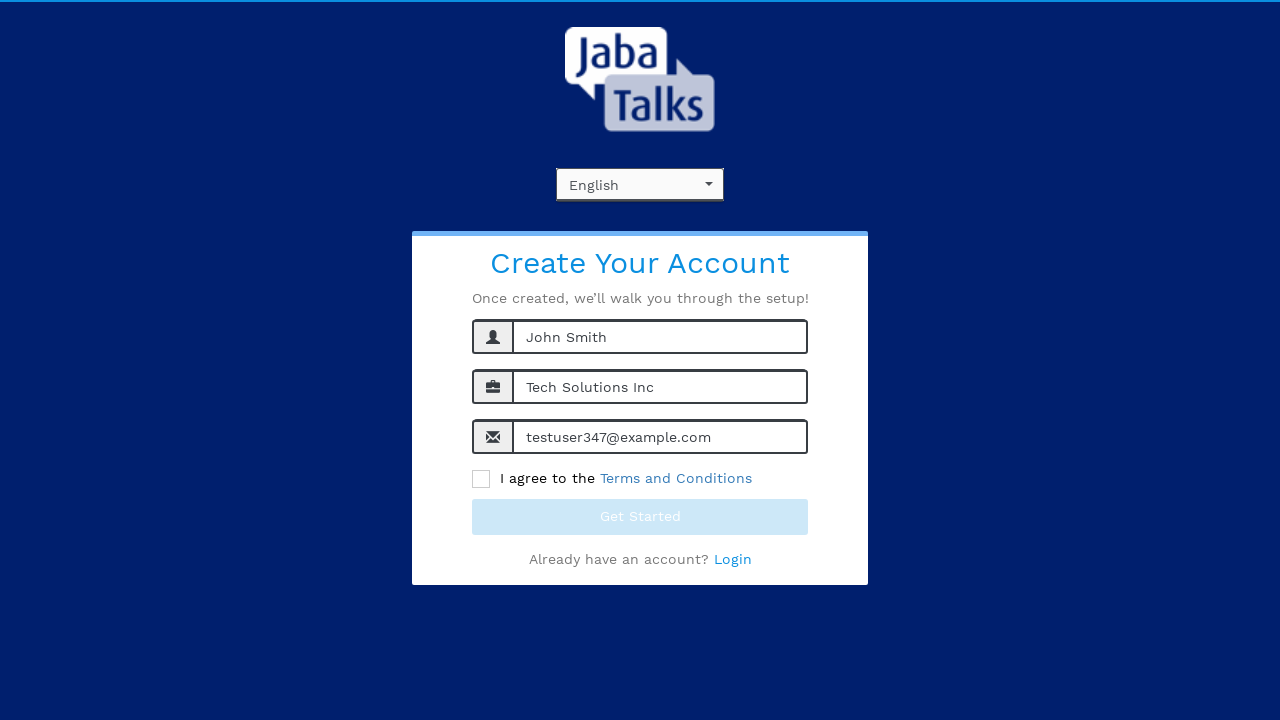

Clicked on terms and conditions checkbox at (481, 479) on xpath=//*[@class='black-color ng-binding']
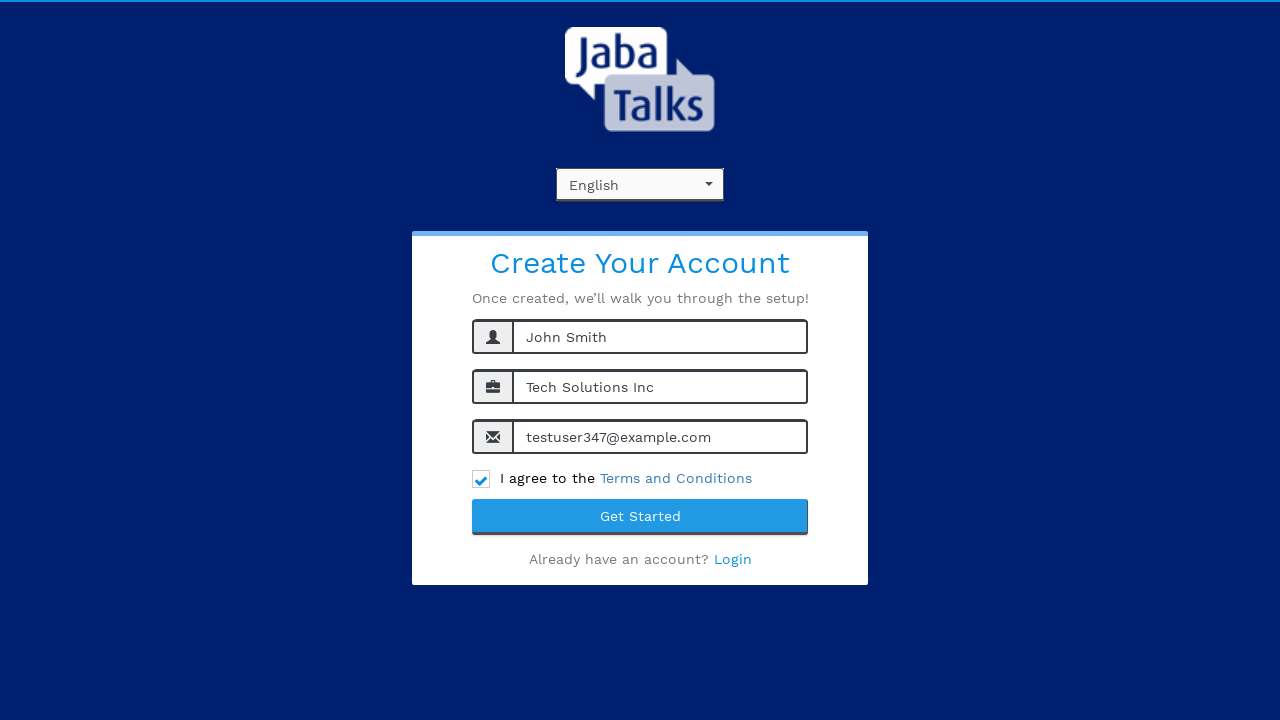

Clicked submit button to complete sign-up form at (640, 517) on xpath=//*[@class='btn btn-custom btn-block ng-binding']
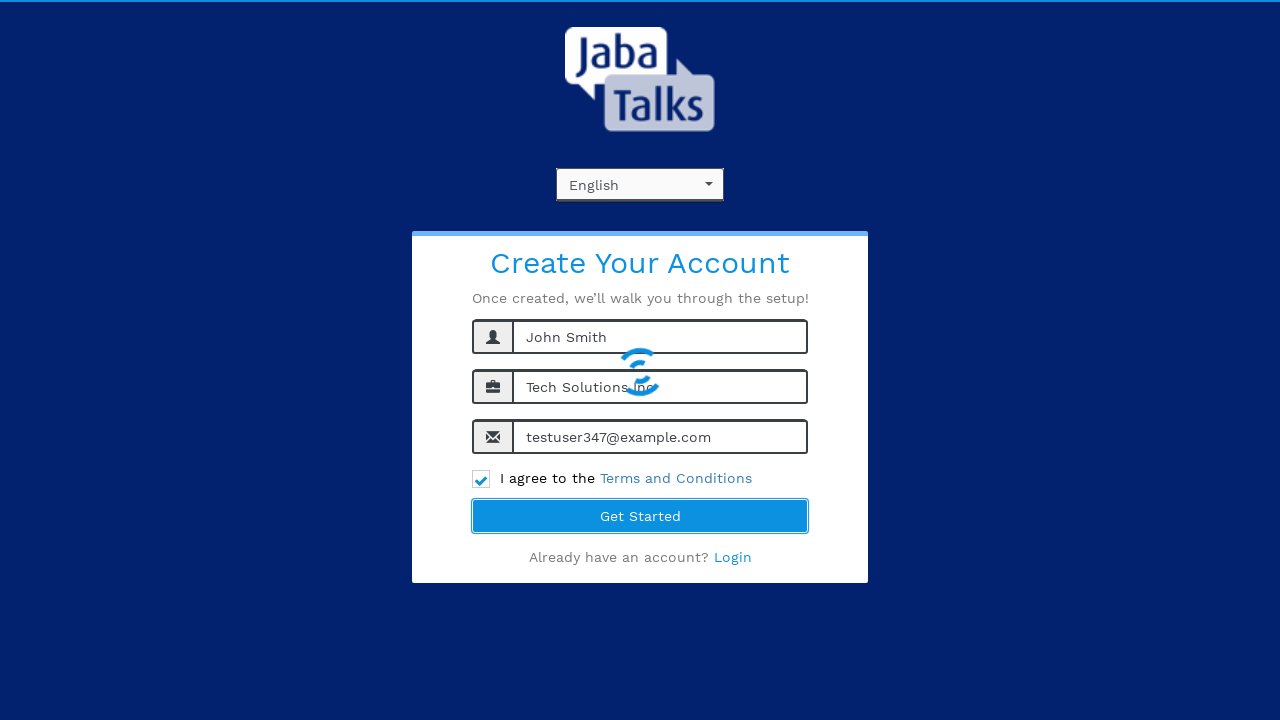

Waited for welcome email success message to appear
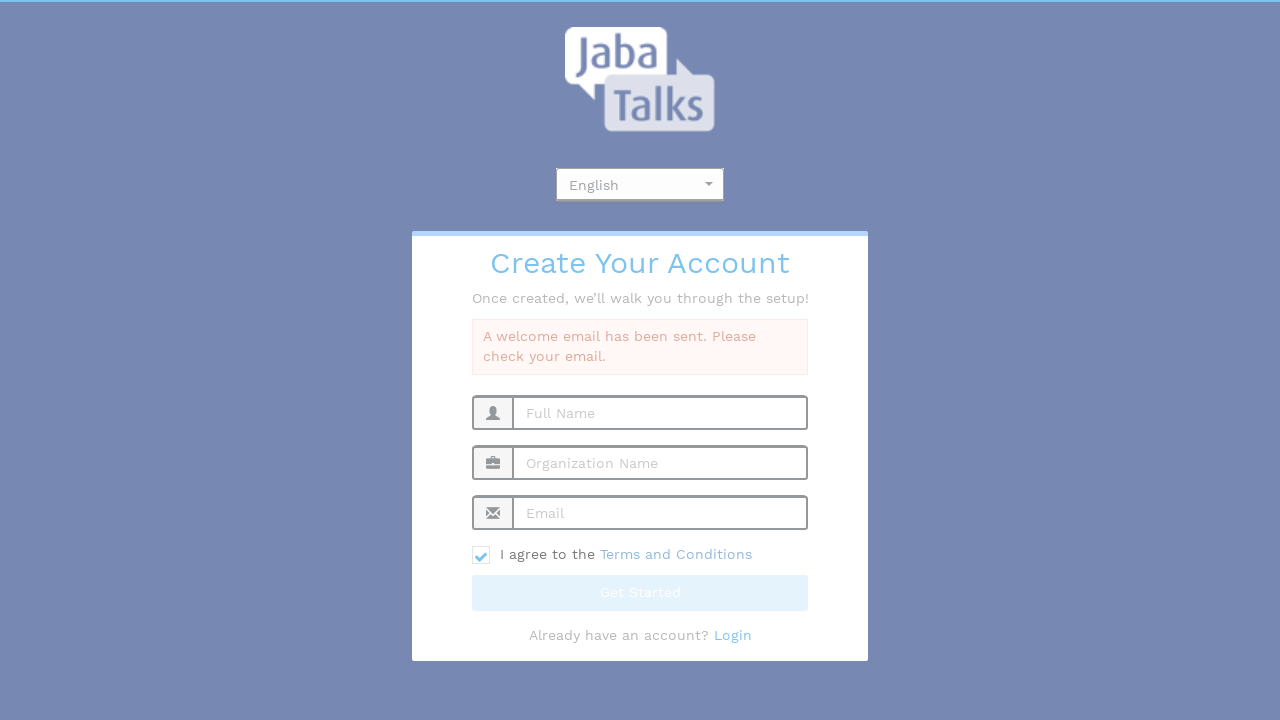

Verified success message displayed:  A welcome email has been sent. Please check your email. 
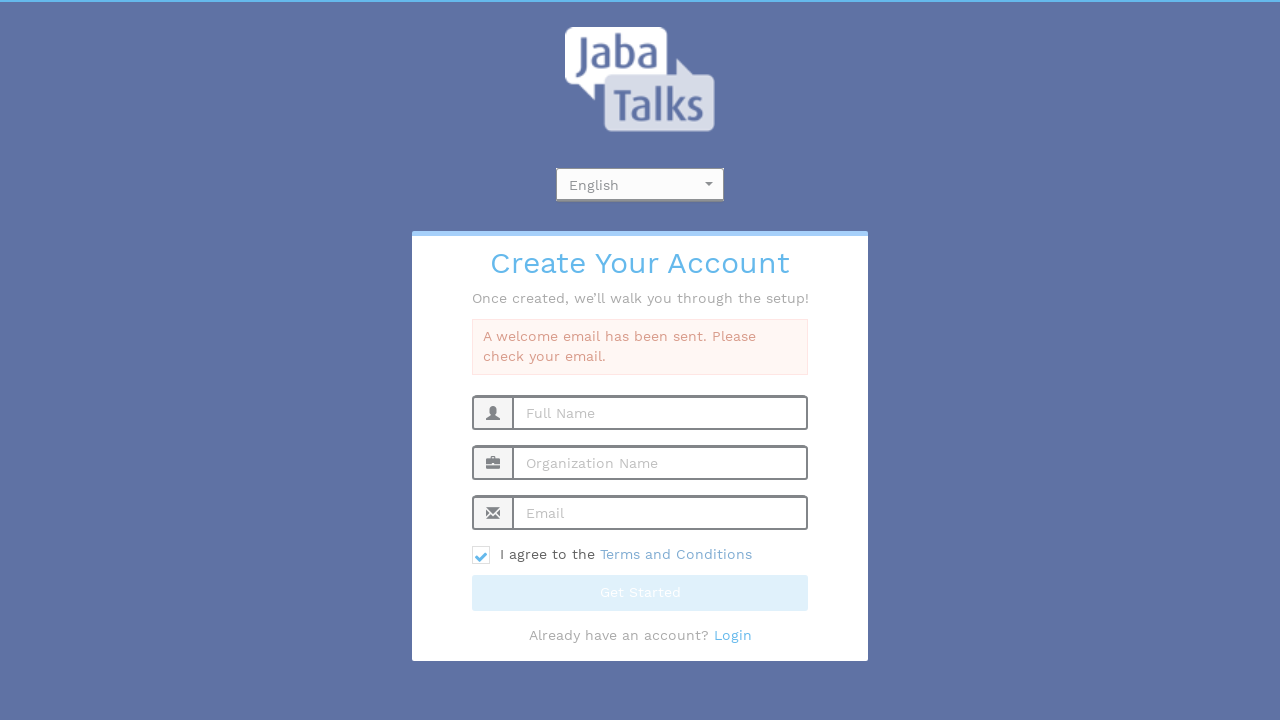

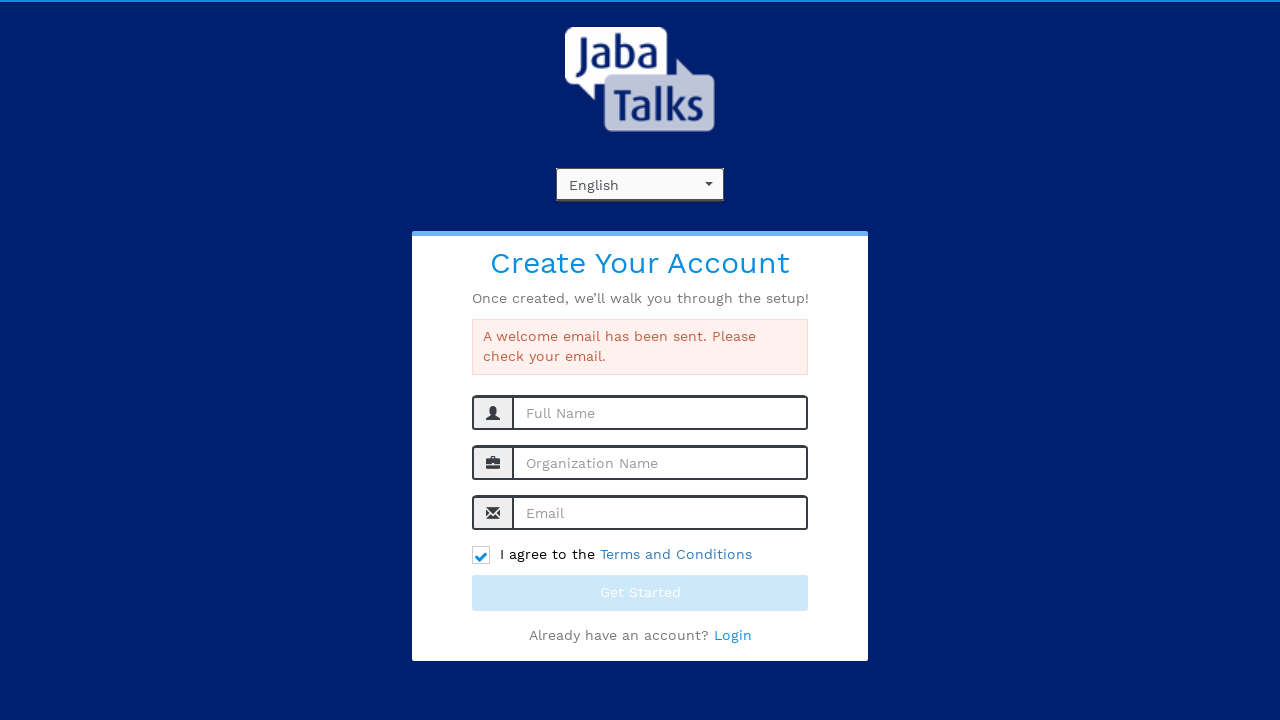